Tests navigation to the Sortable Data Tables page and verifies the table structure by interacting with table headers and rows.

Starting URL: https://the-internet.herokuapp.com/

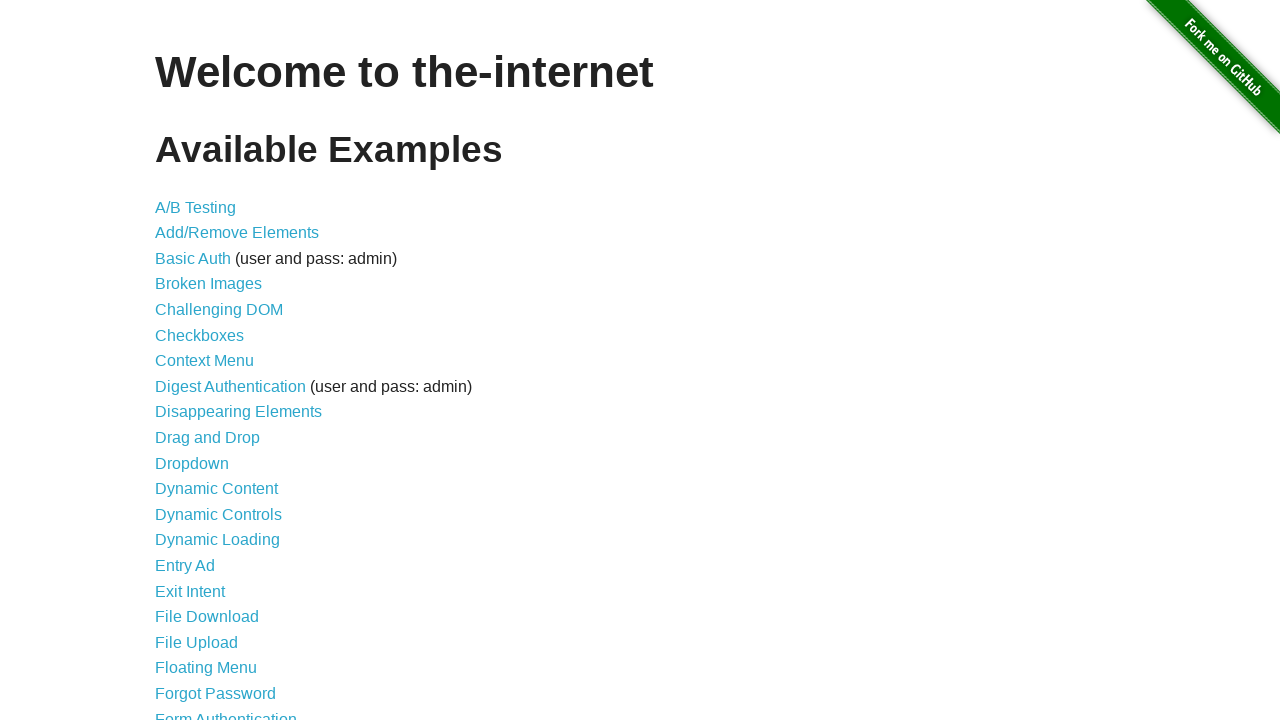

Clicked on 'Sortable Data Tables' link at (230, 574) on text=Sortable Data Tables
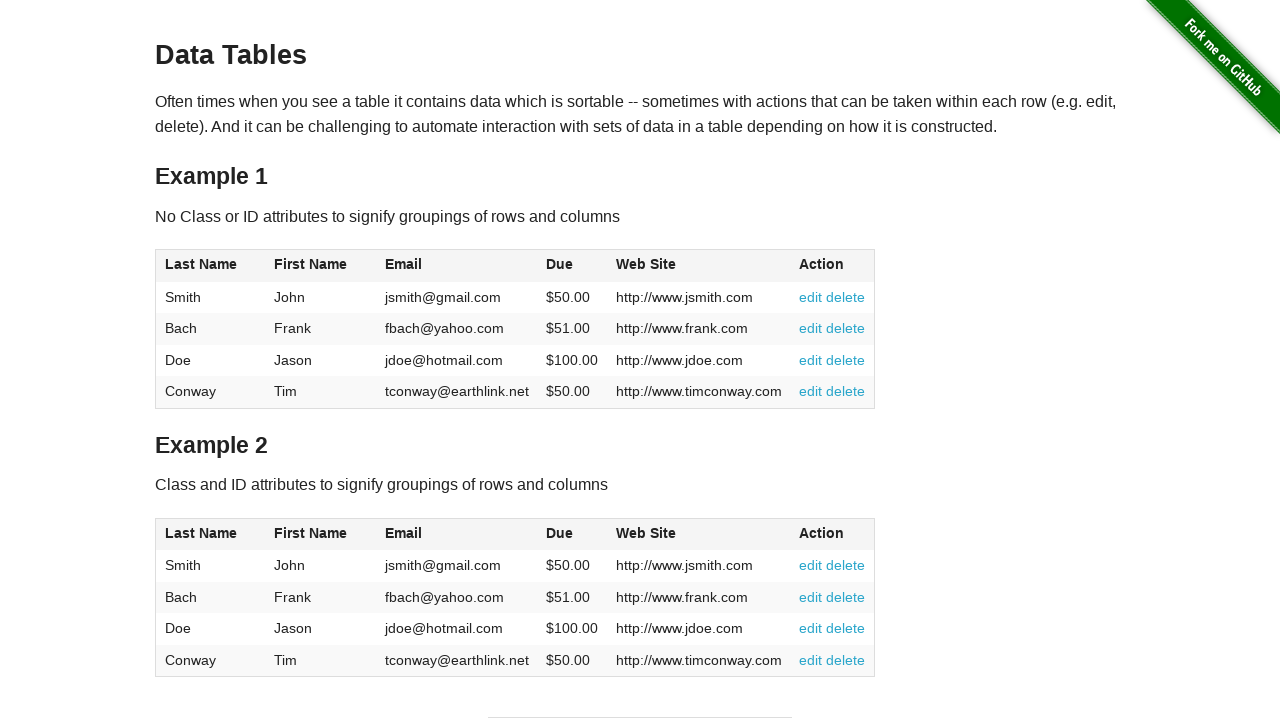

Table #table1 loaded and is visible
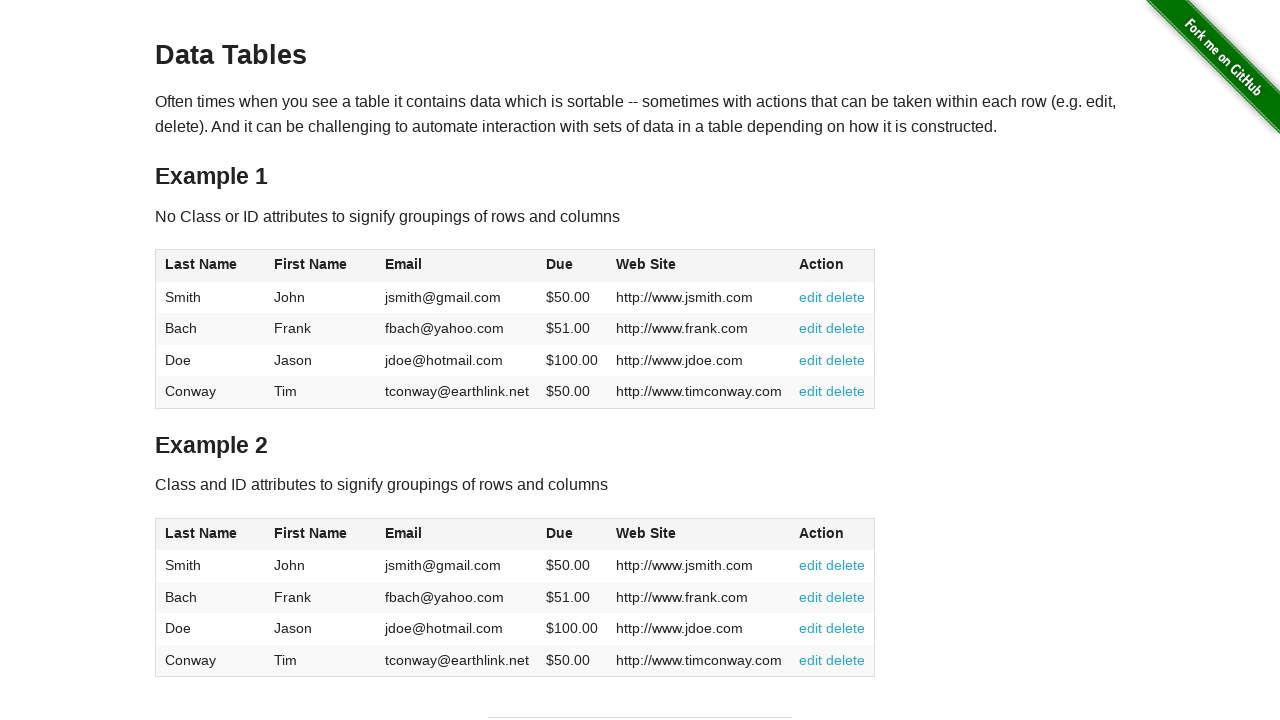

Table header 1 is present and ready
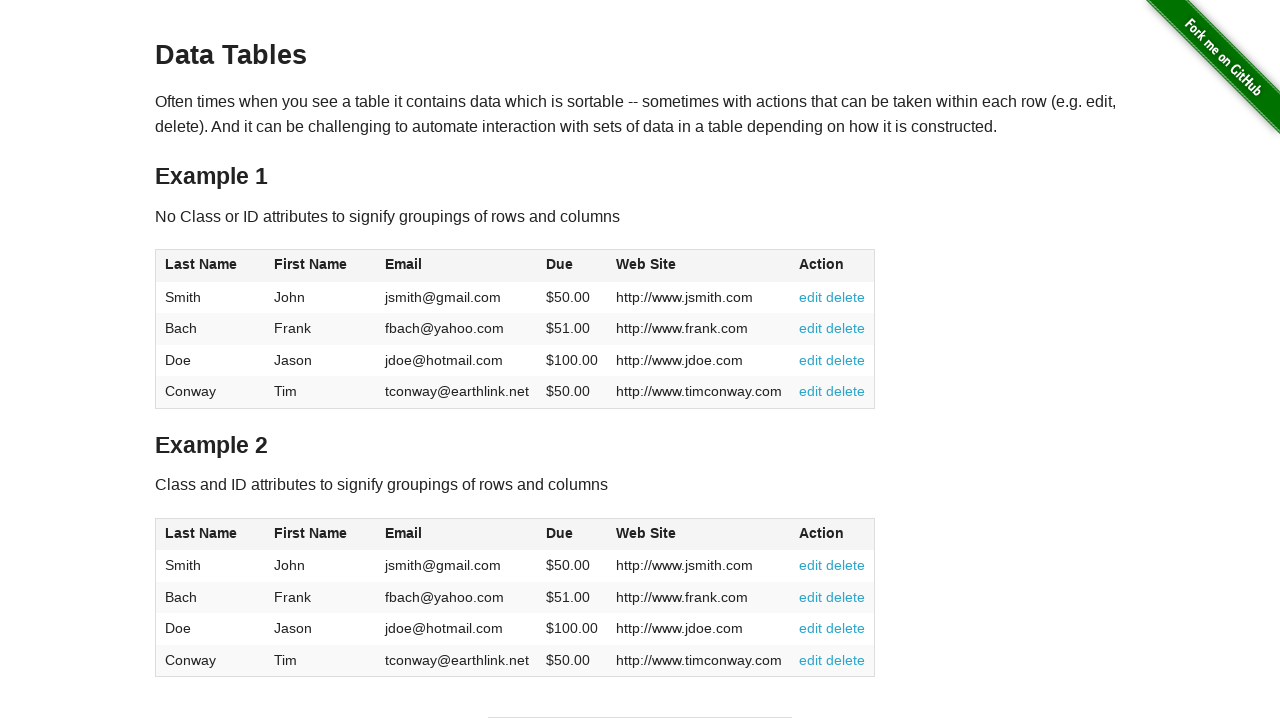

Table header 2 is present and ready
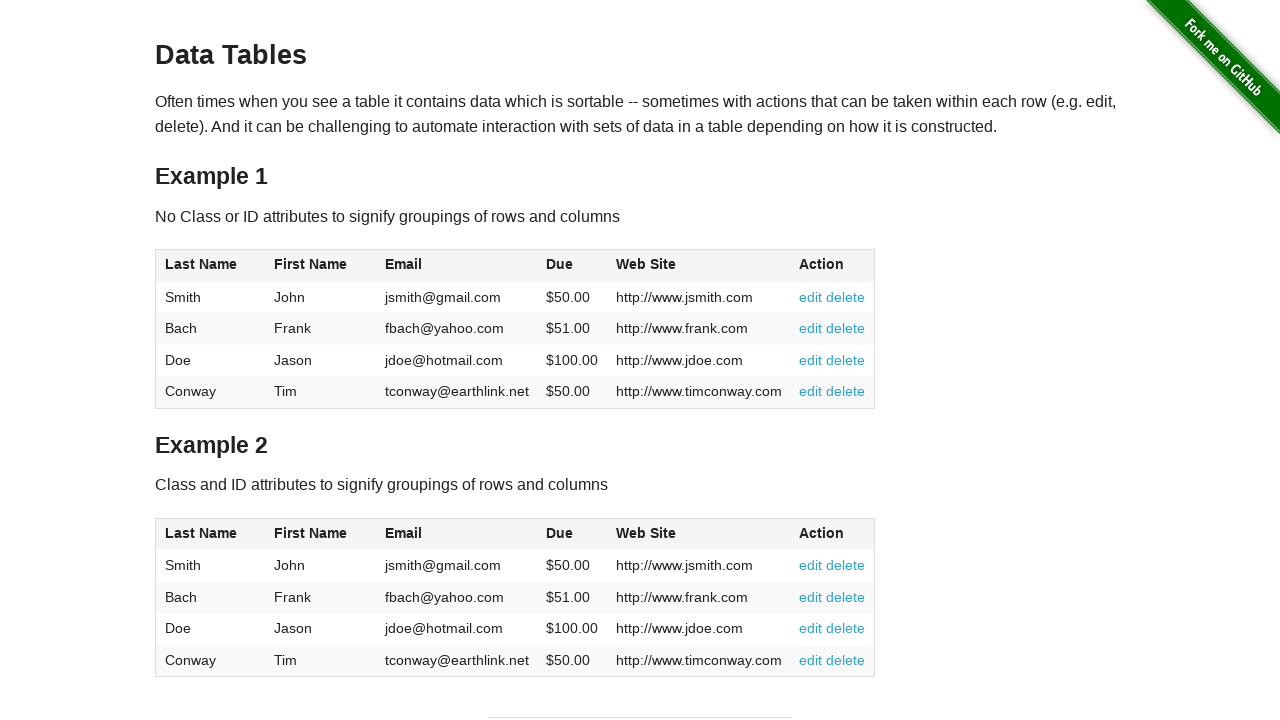

Table header 3 is present and ready
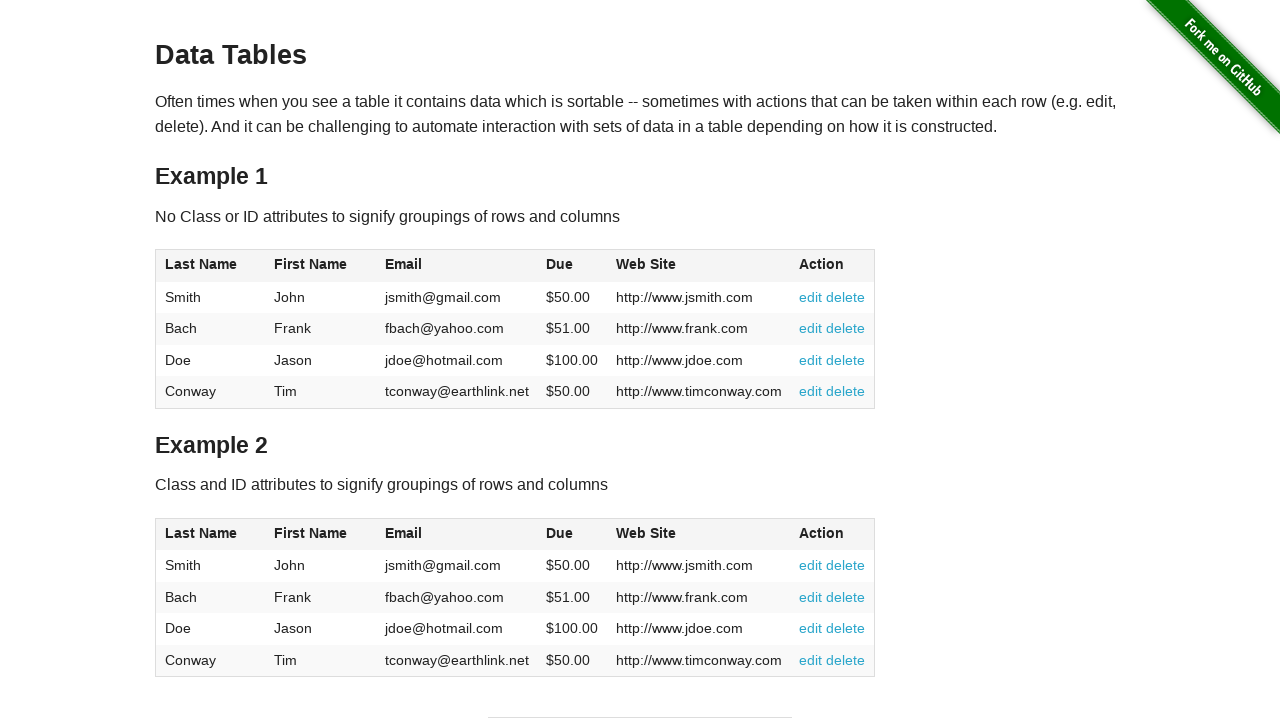

Table header 4 is present and ready
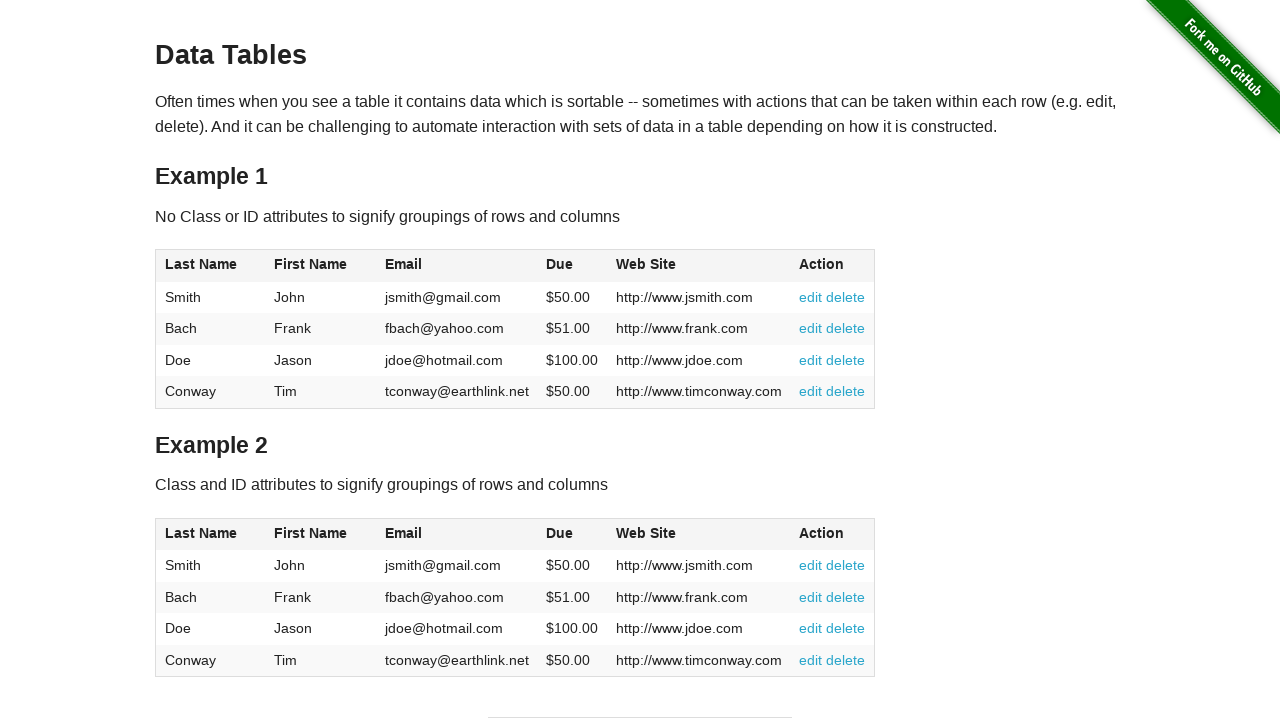

Table header 5 is present and ready
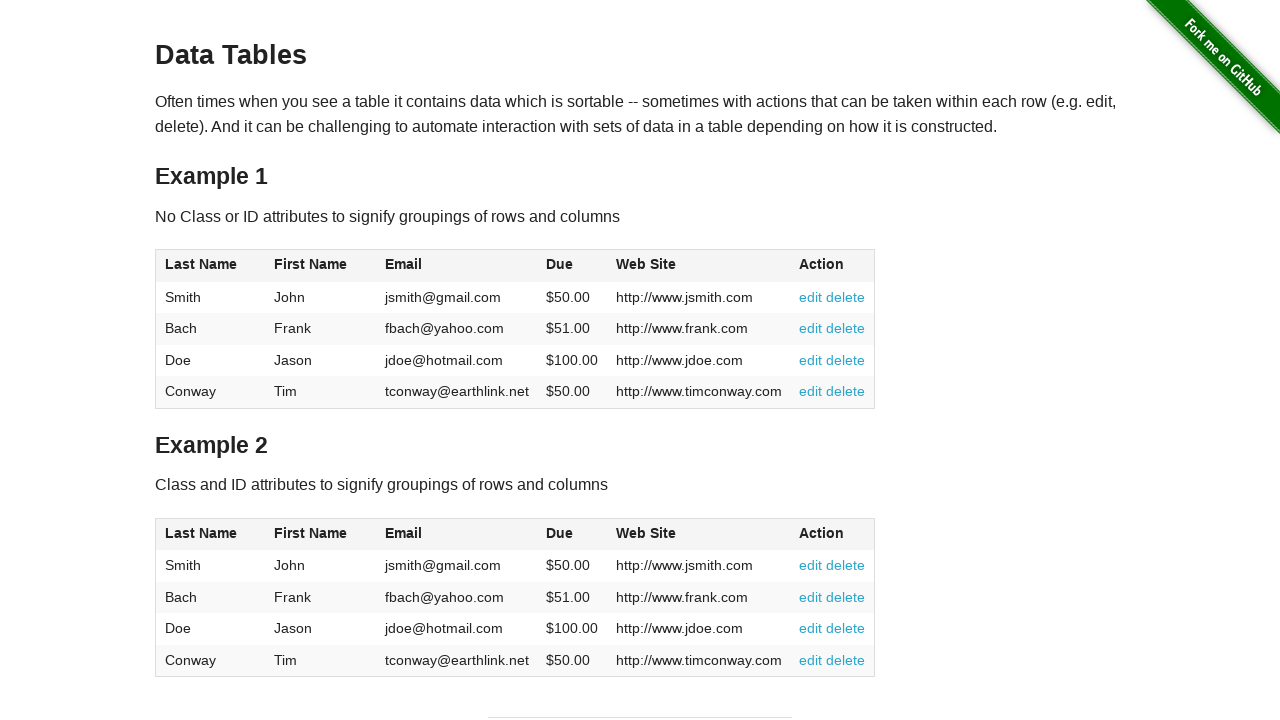

Table row 1 is present and ready
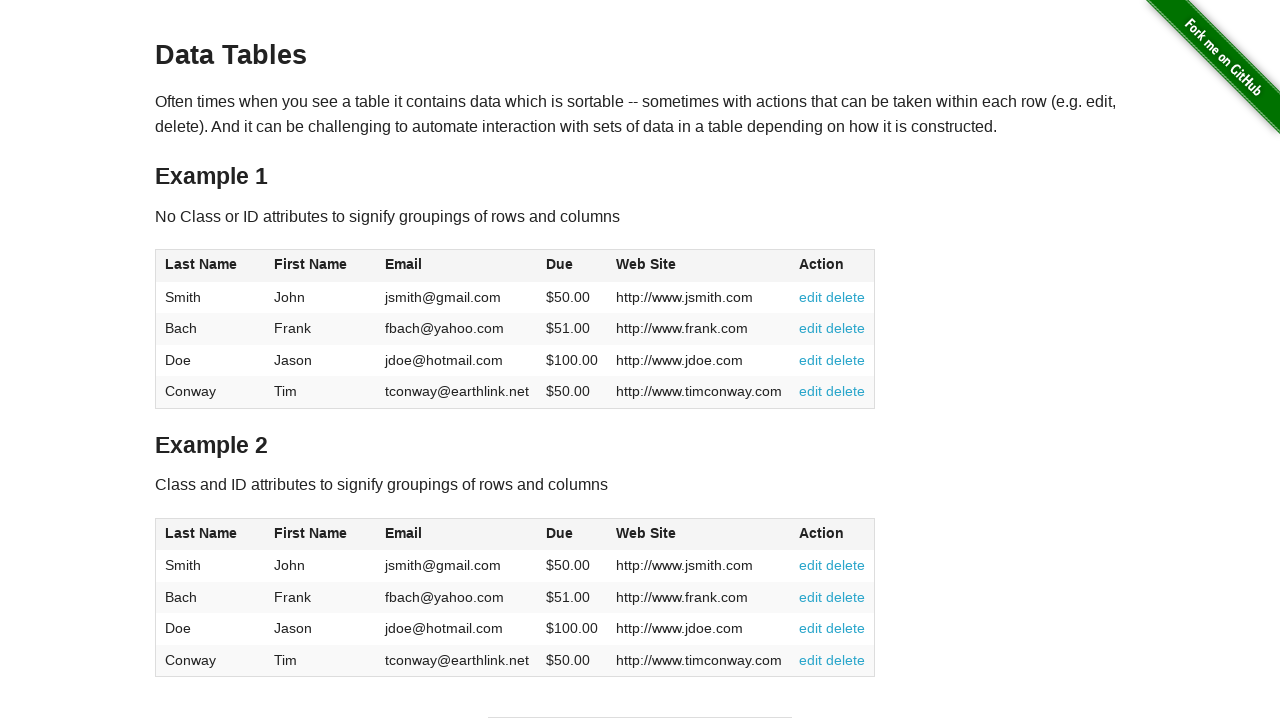

Table row 2 is present and ready
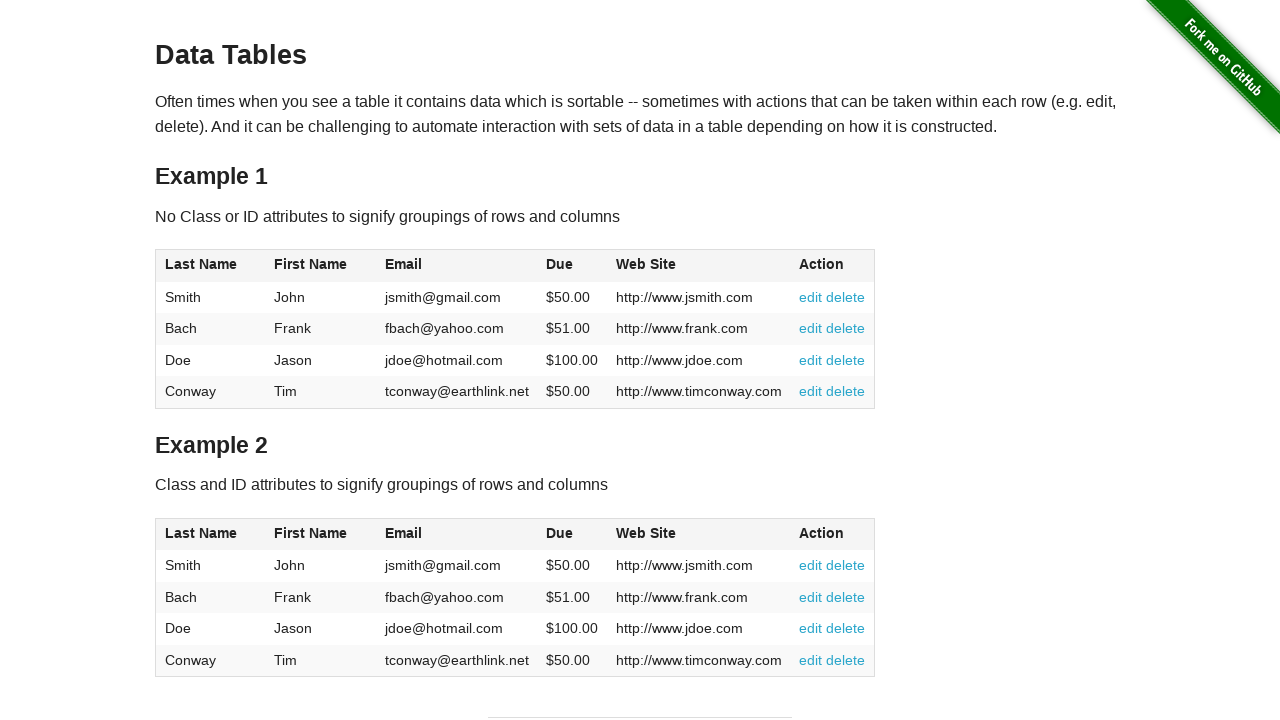

Table row 3 is present and ready
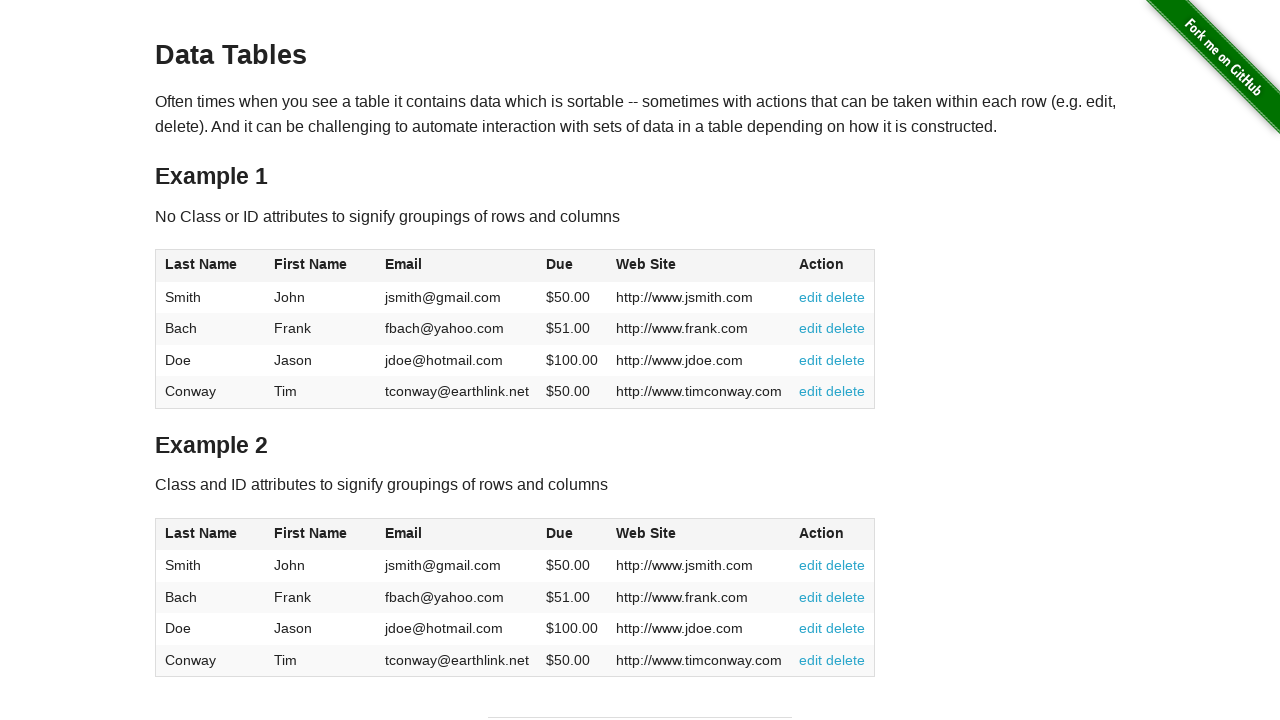

Table row 4 is present and ready
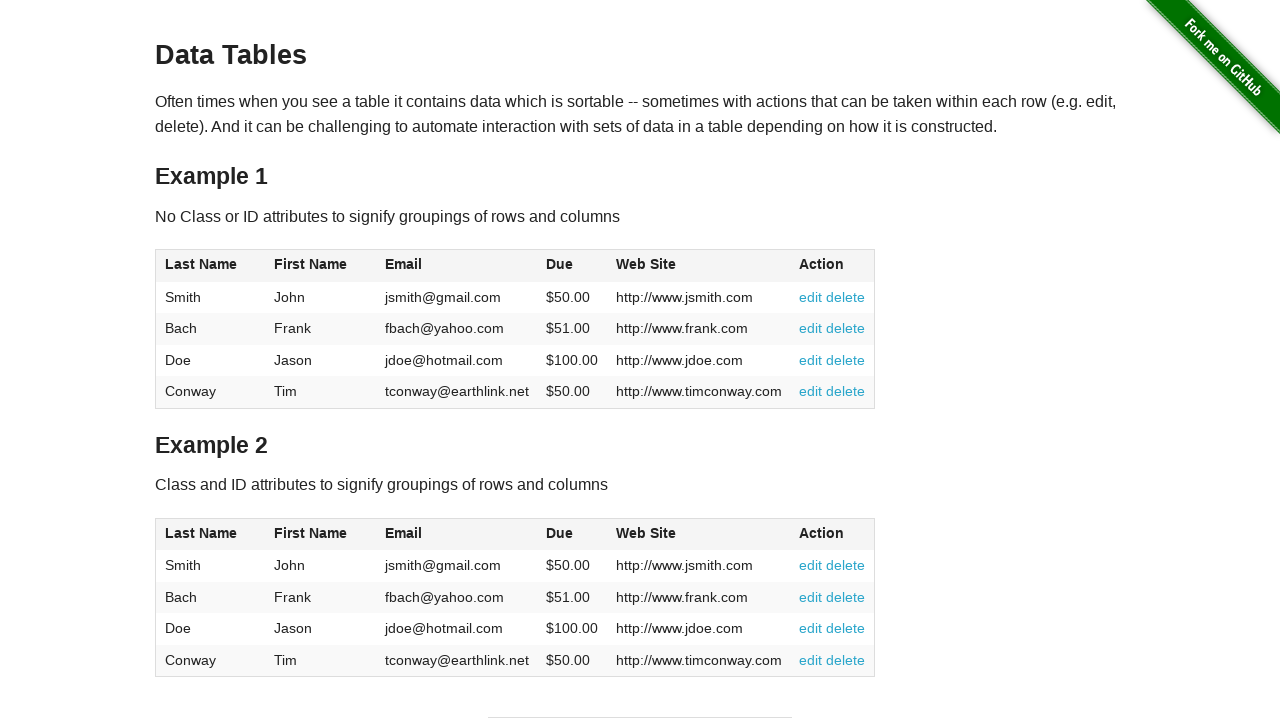

Clicked on first column header to trigger sort at (201, 264) on #table1 thead tr th:nth-child(1) span
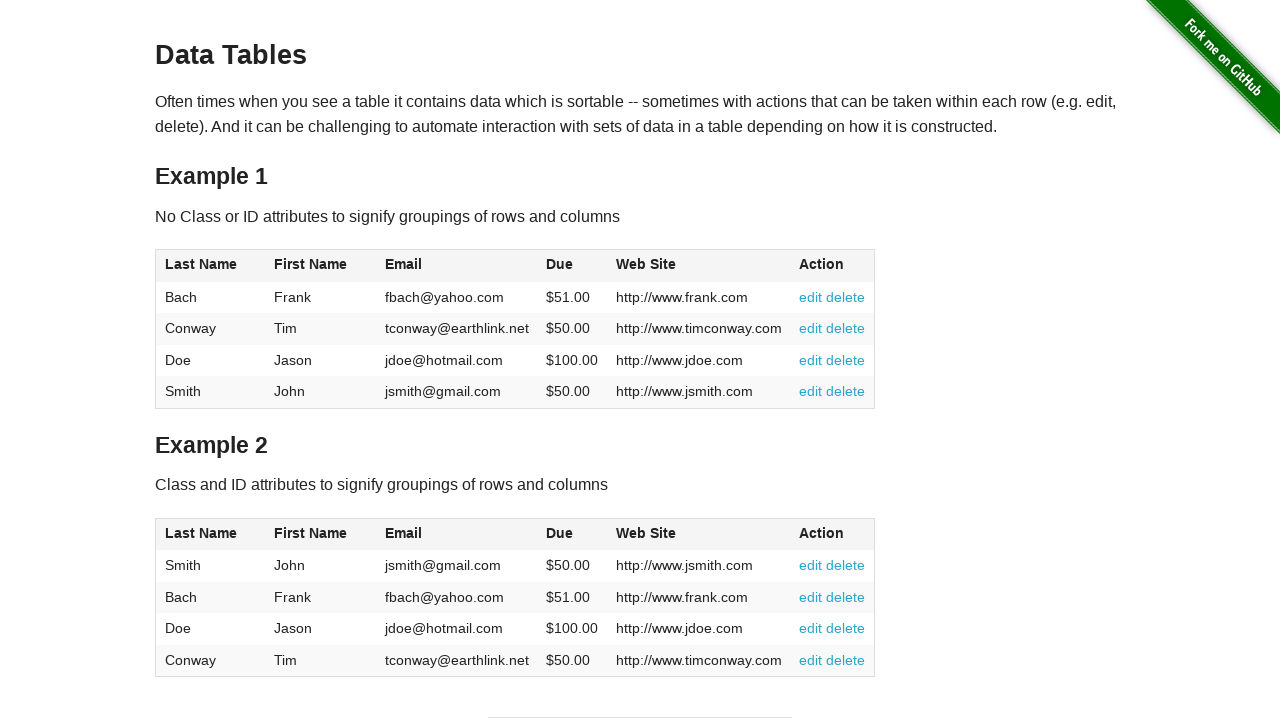

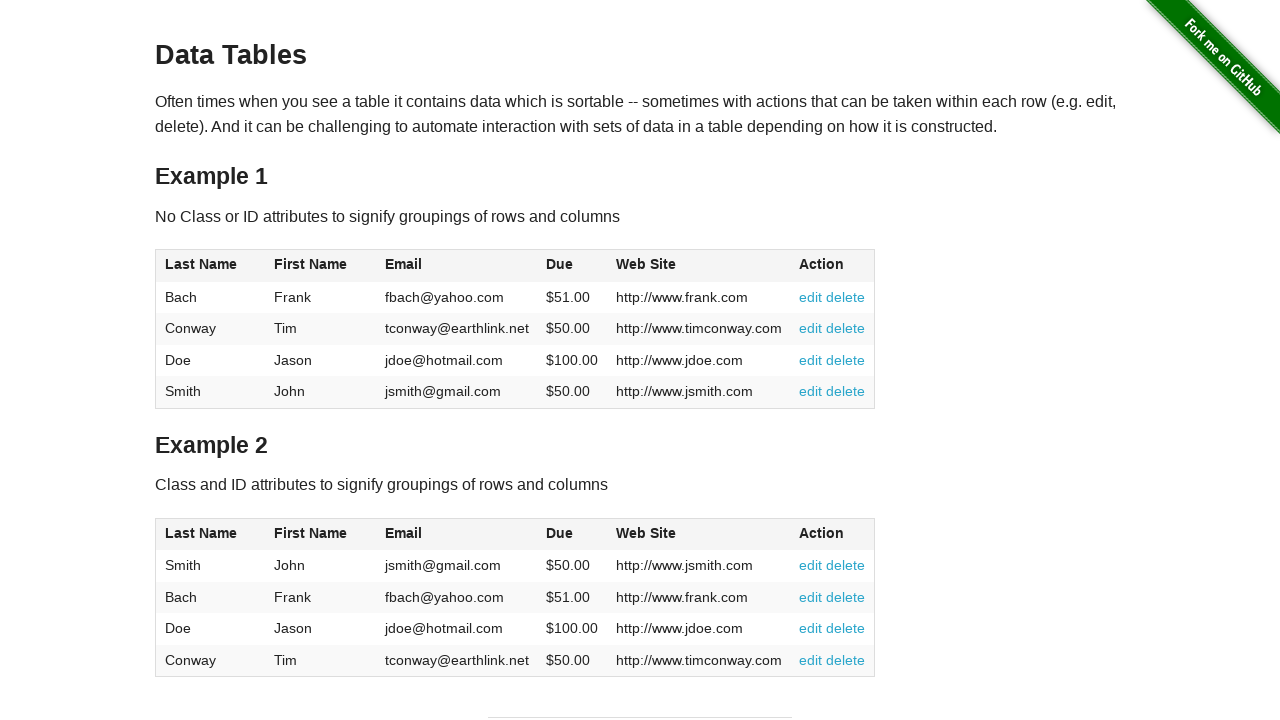